Tests drag and drop functionality by dragging an element from a source location and dropping it onto a target destination area

Starting URL: https://demoqa.com/droppable/

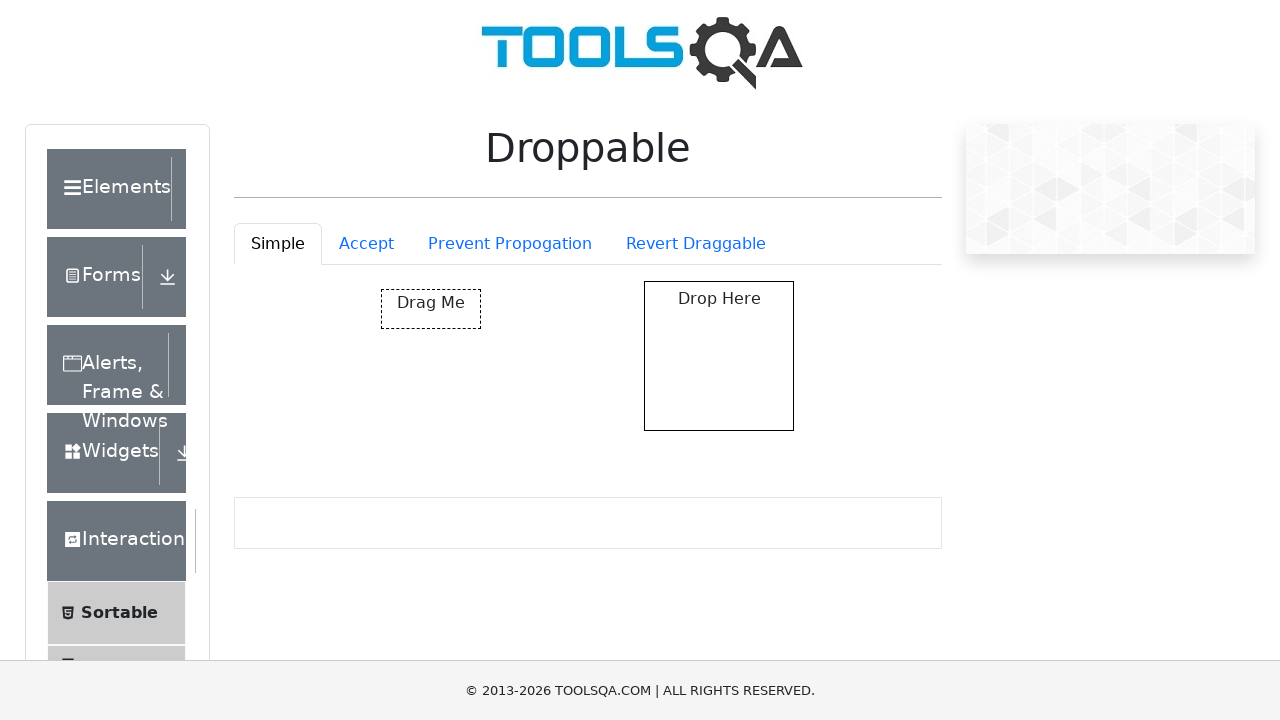

Navigated to drag and drop test page
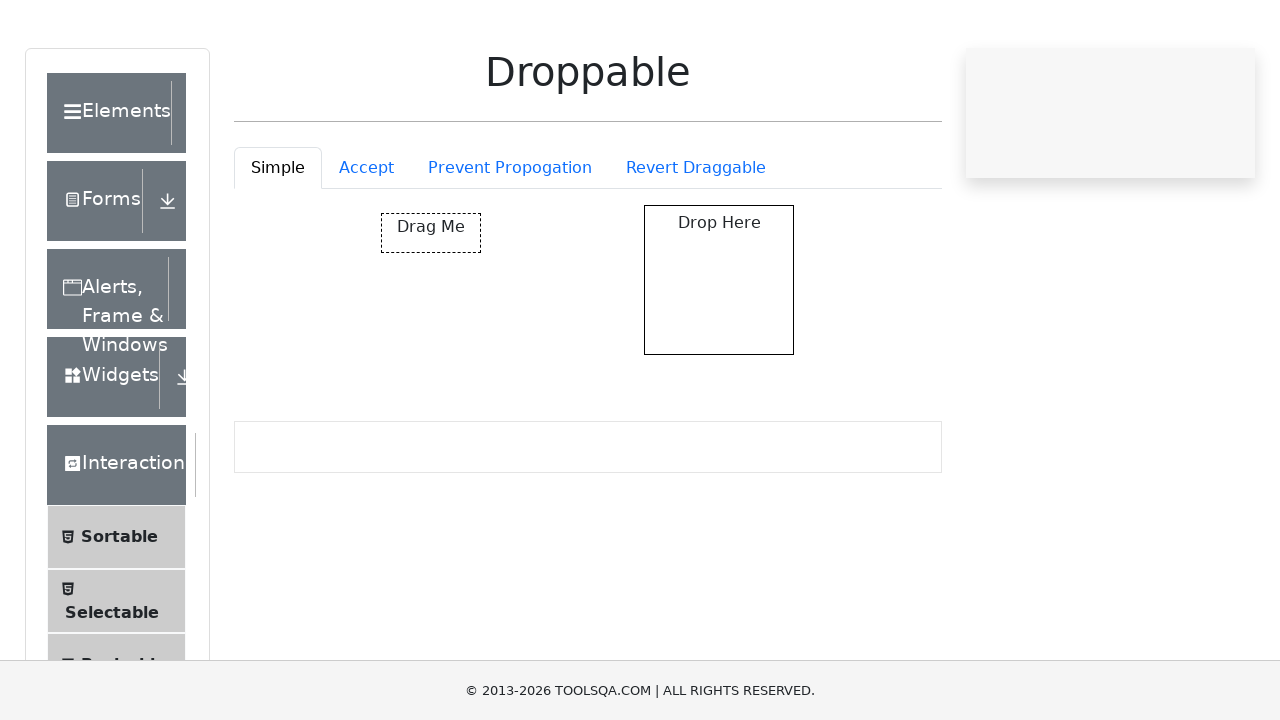

Located source element with draggable id
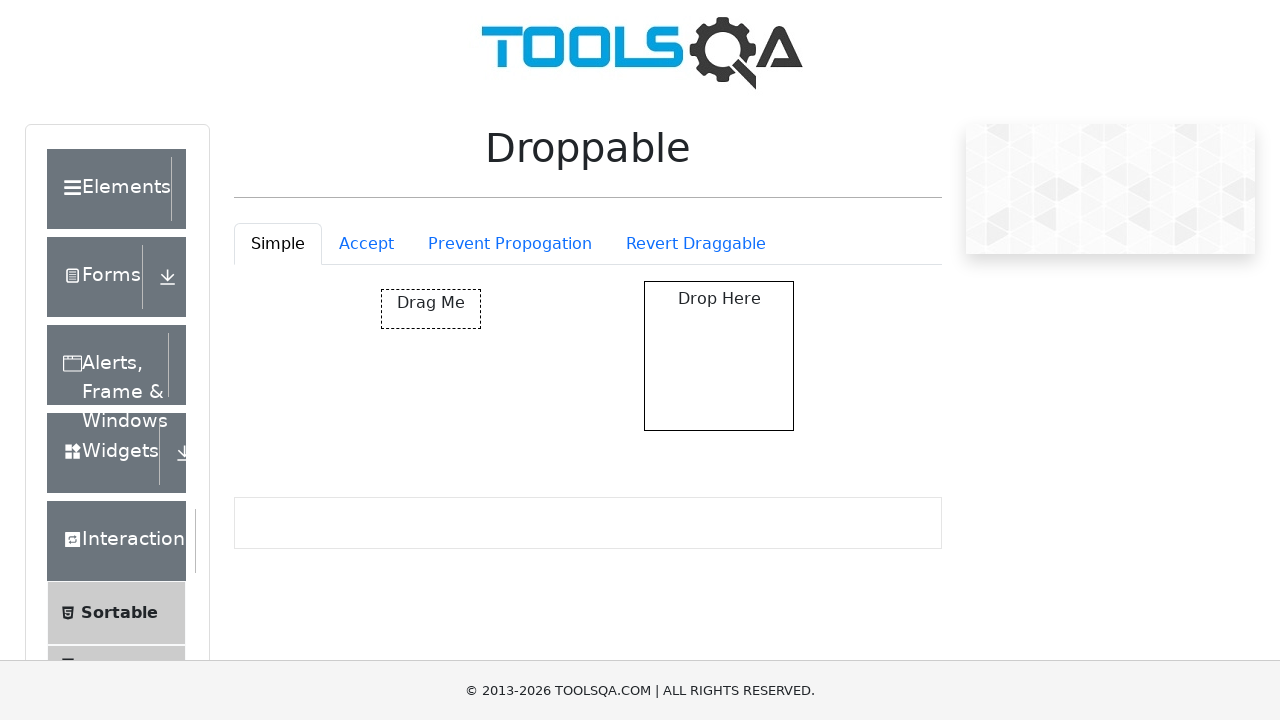

Located destination element with droppable id
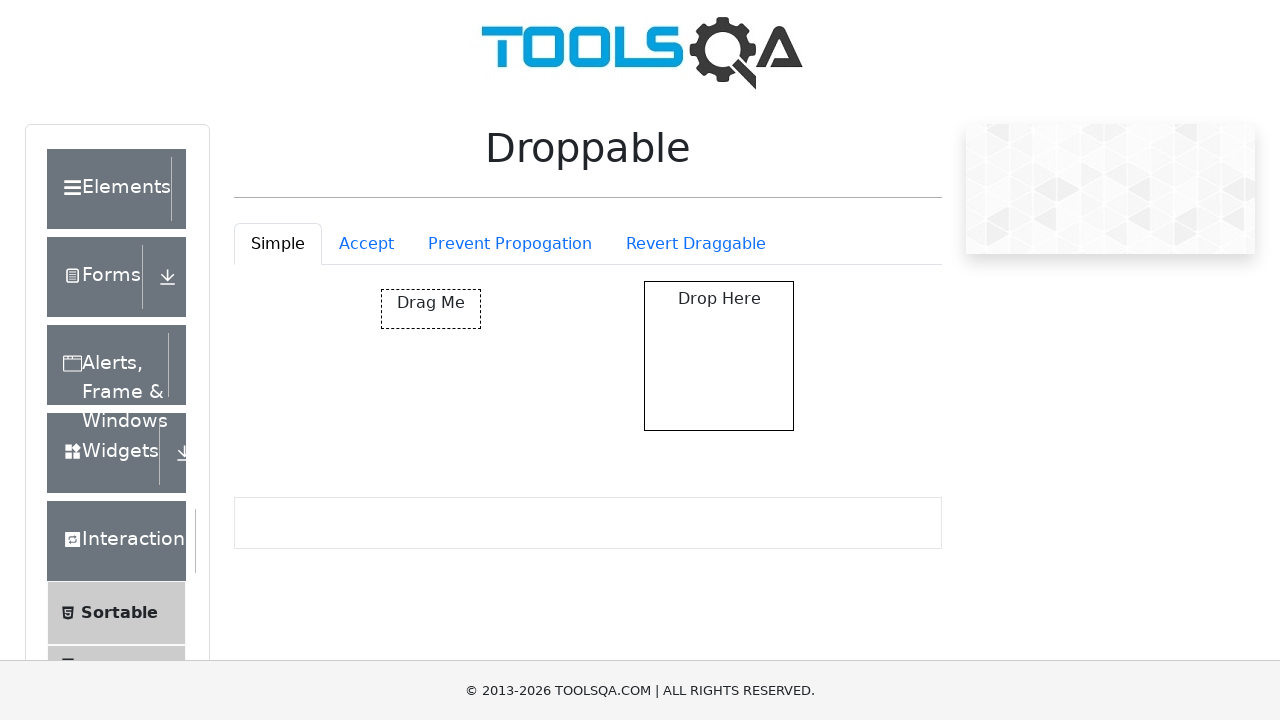

Dragged source element and dropped it onto destination area at (719, 356)
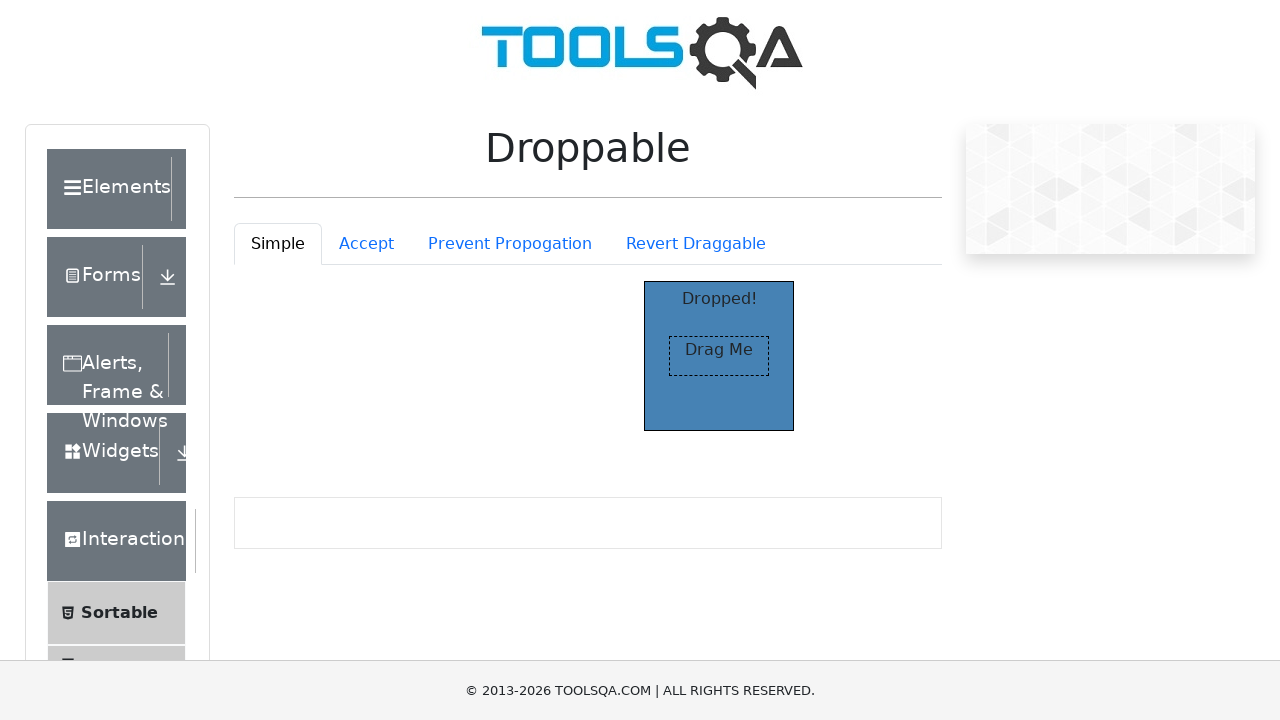

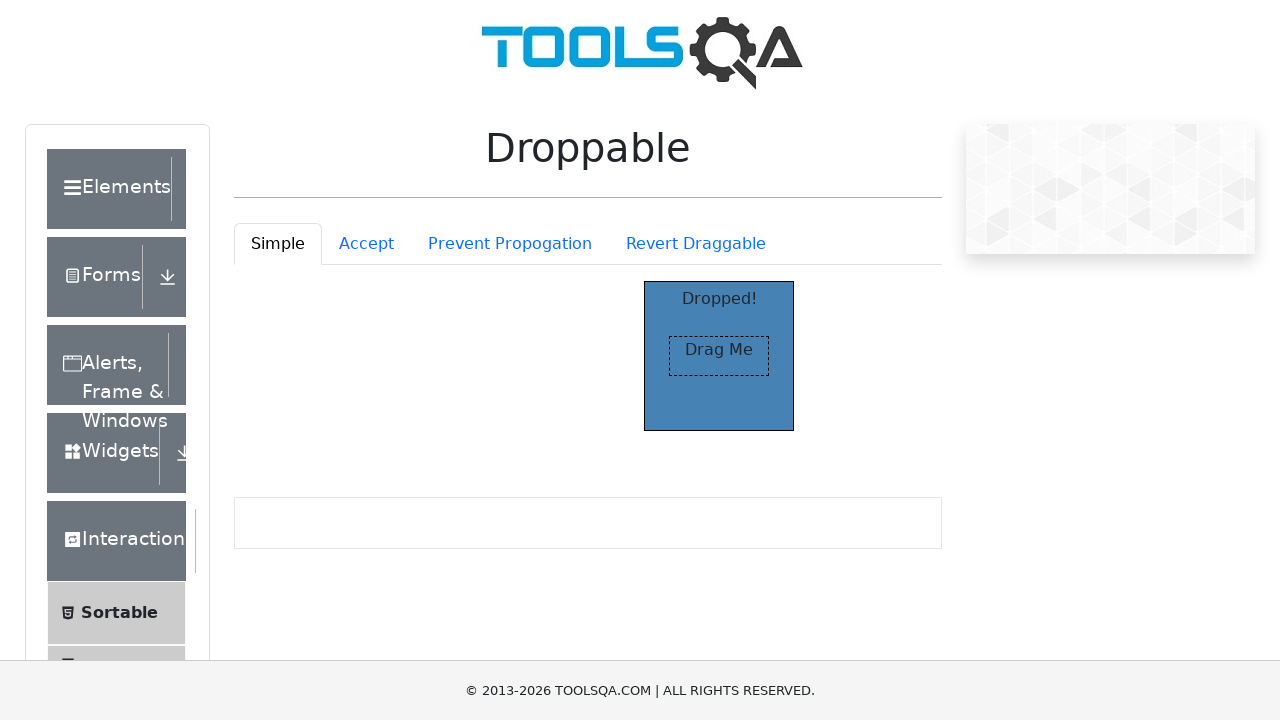